Tests navigating to checkout page from the basket

Starting URL: https://practice.automationtesting.in

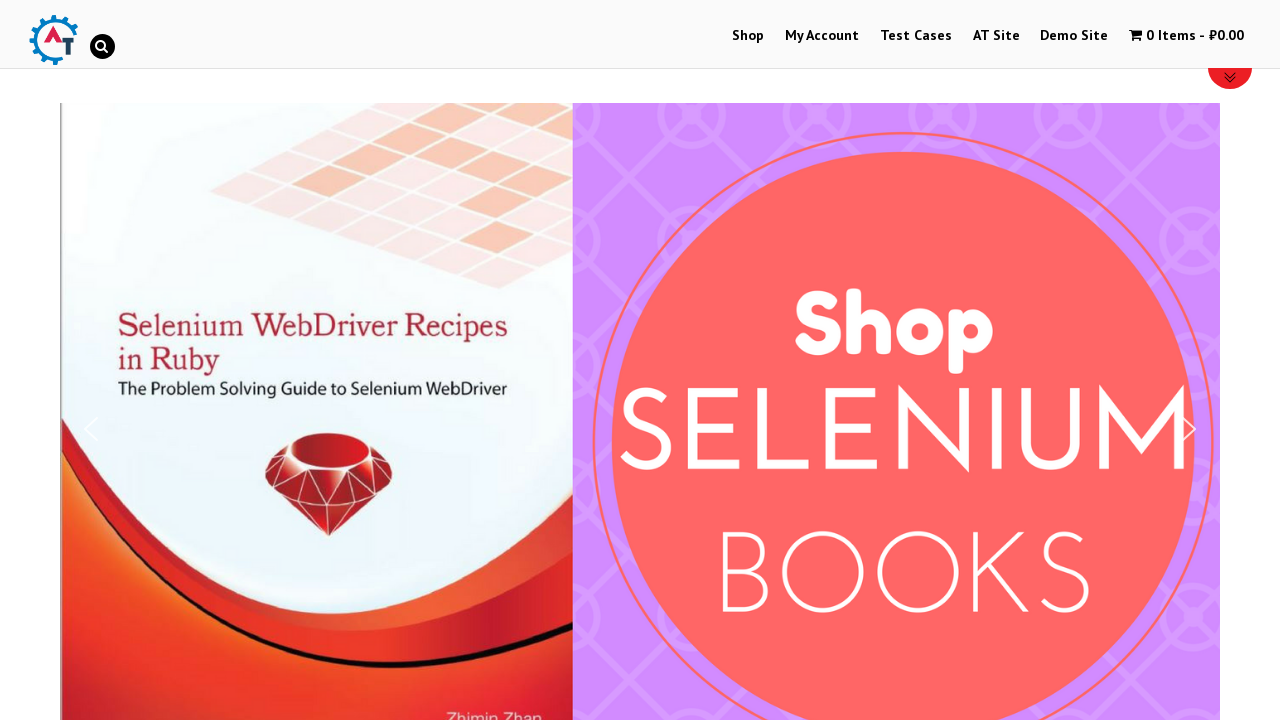

Clicked on Shop link at (748, 36) on xpath=//a[contains(text(),"Shop")]
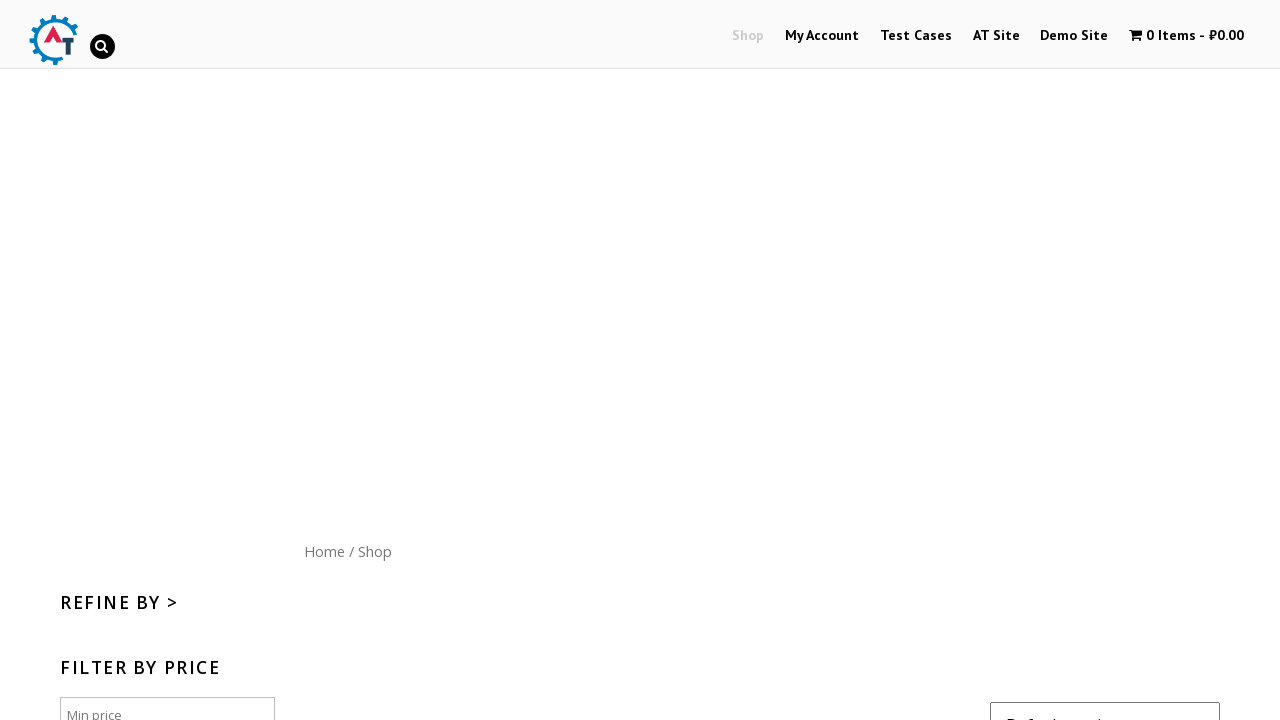

Shop page loaded
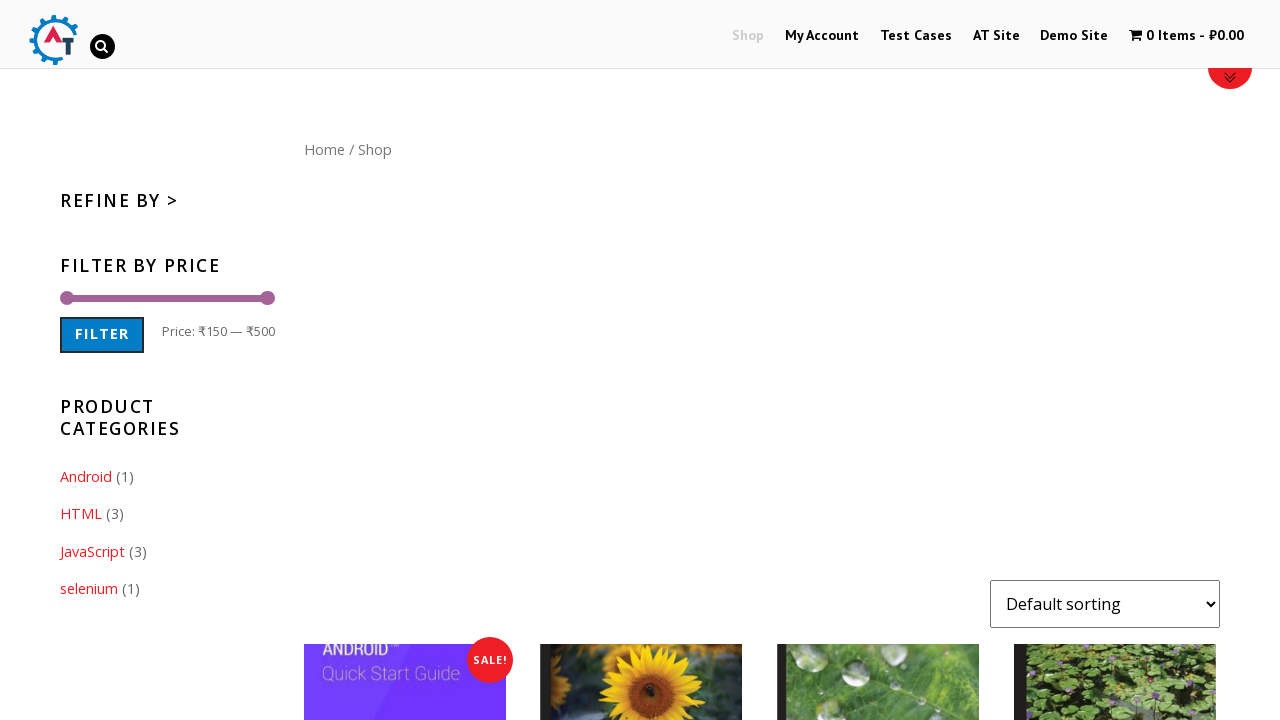

Clicked on Home link at (324, 149) on xpath=//a[contains(text(),"Home")]
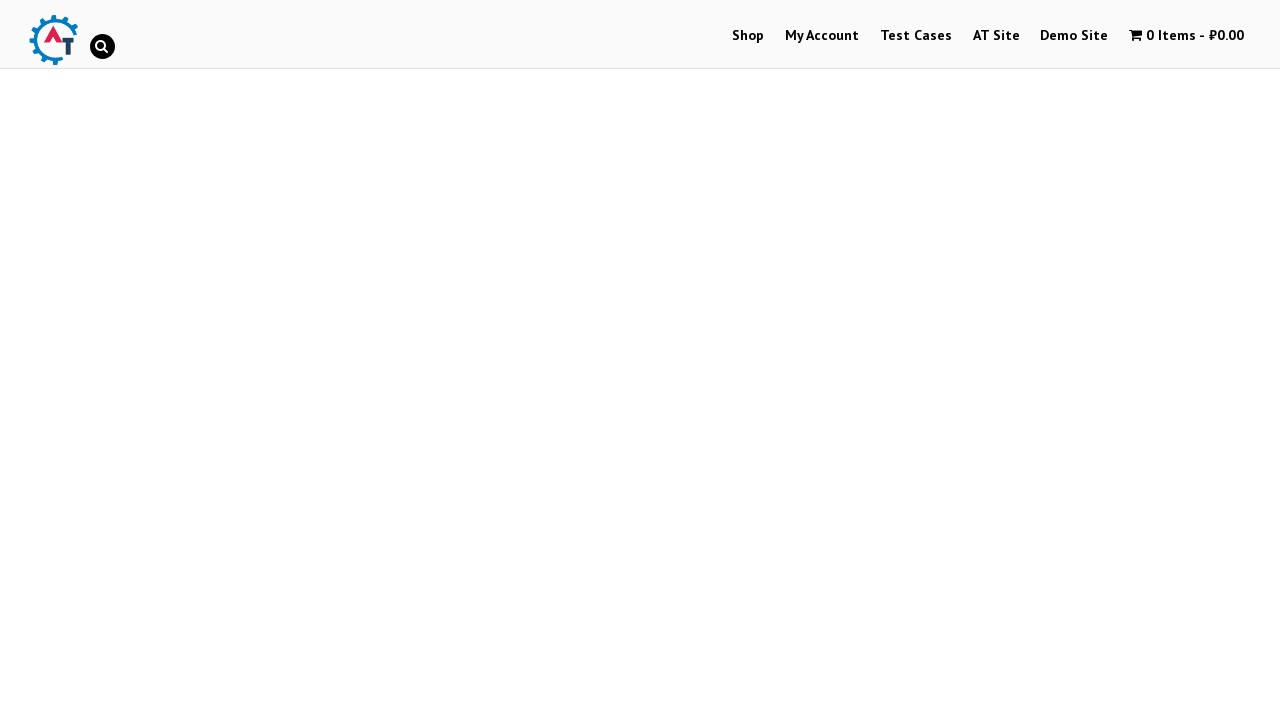

Home category page loaded
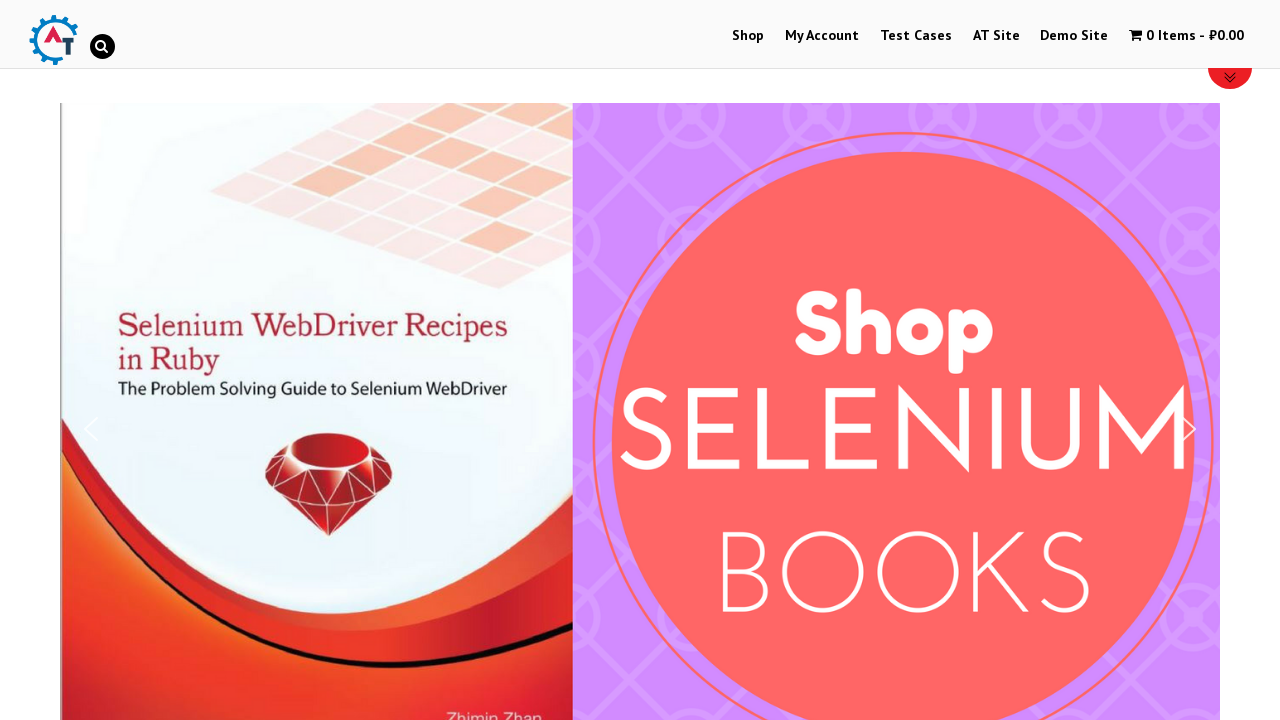

Clicked on Mastering JavaScript book at (1039, 361) on xpath=//img[@title="Mastering JavaScript"]
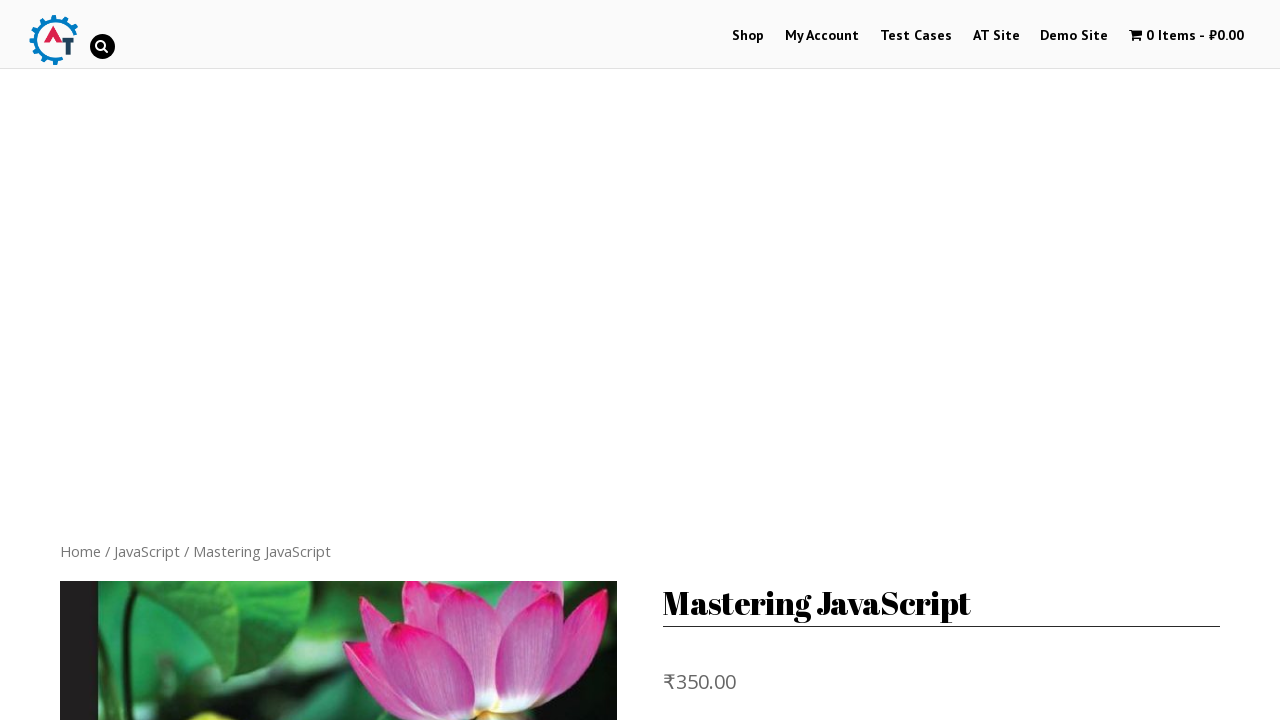

Book product details page loaded
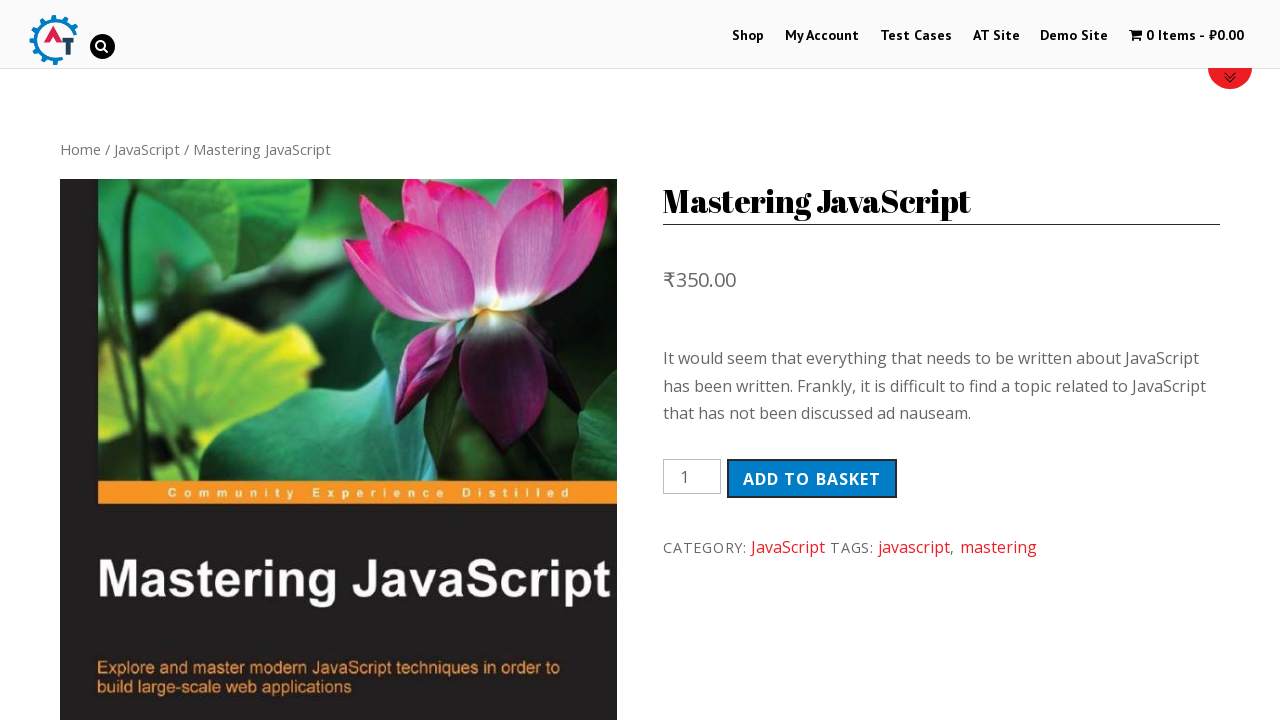

Clicked Add to basket button at (812, 479) on xpath=//button[contains(text(), "Add to basket")]
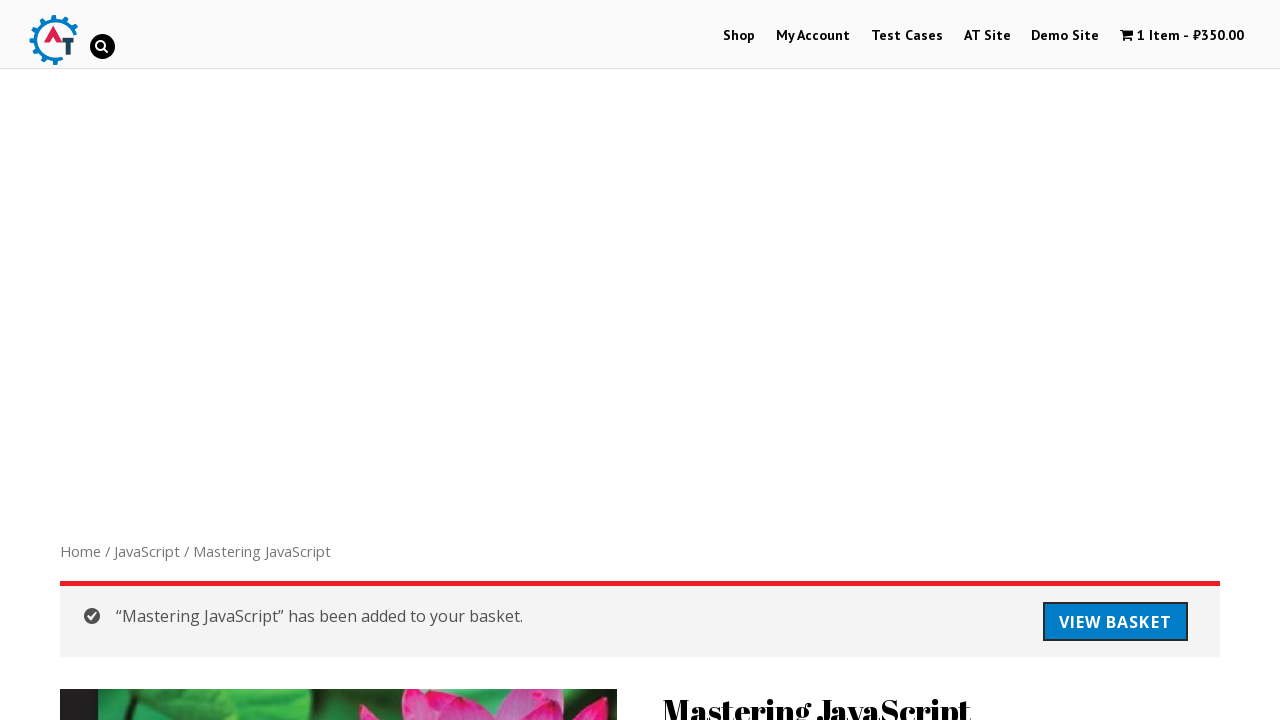

Waited for basket update to complete
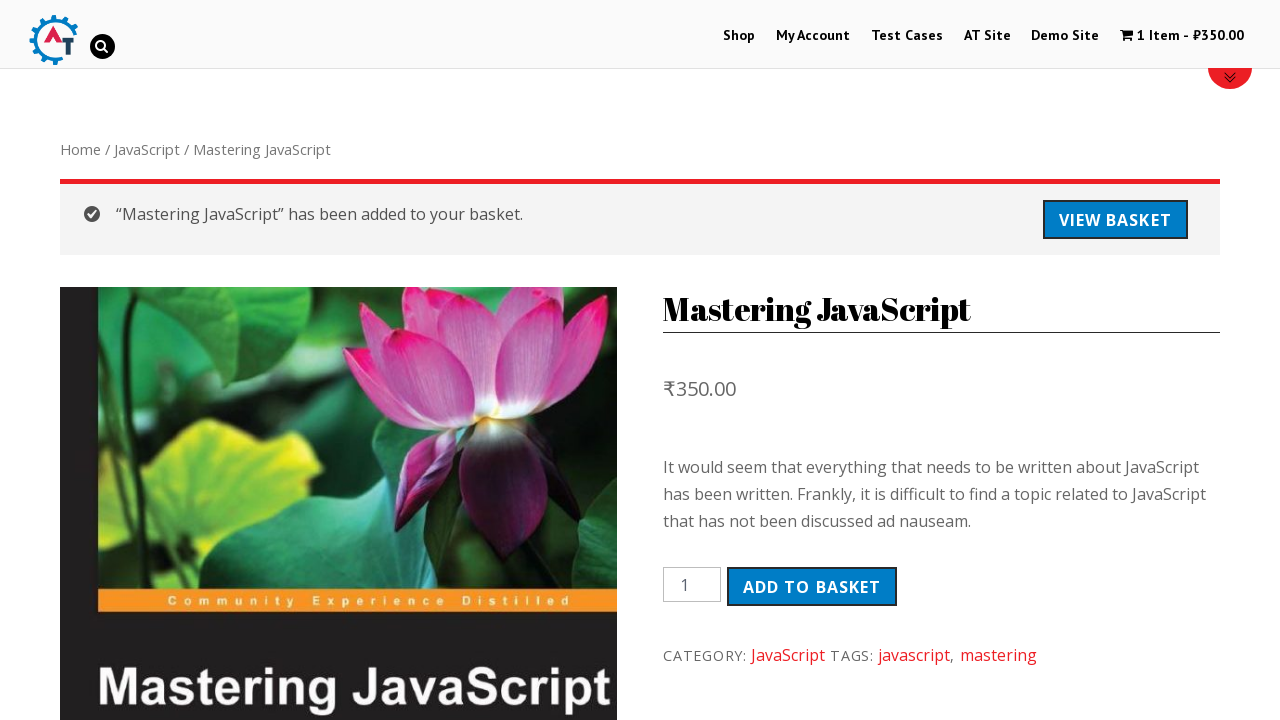

Clicked on View Basket link at (1115, 220) on xpath=//a[contains(text(), "View Basket")]
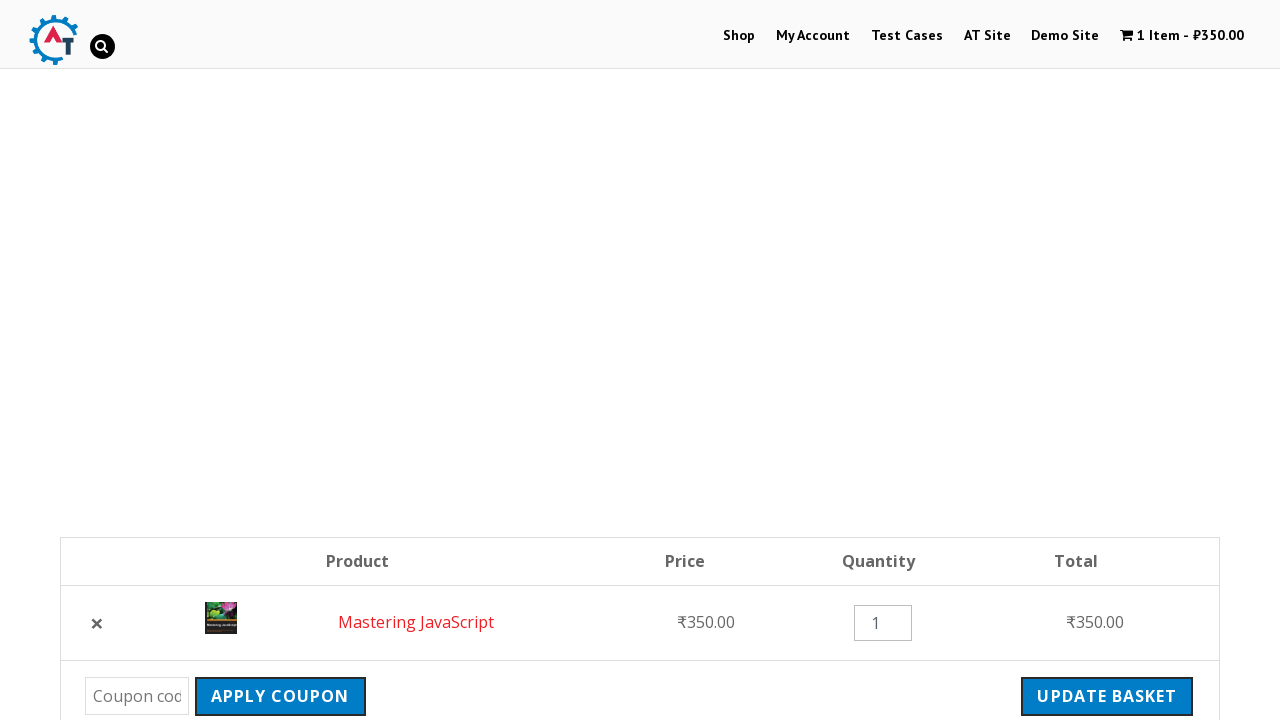

Basket page loaded with added item
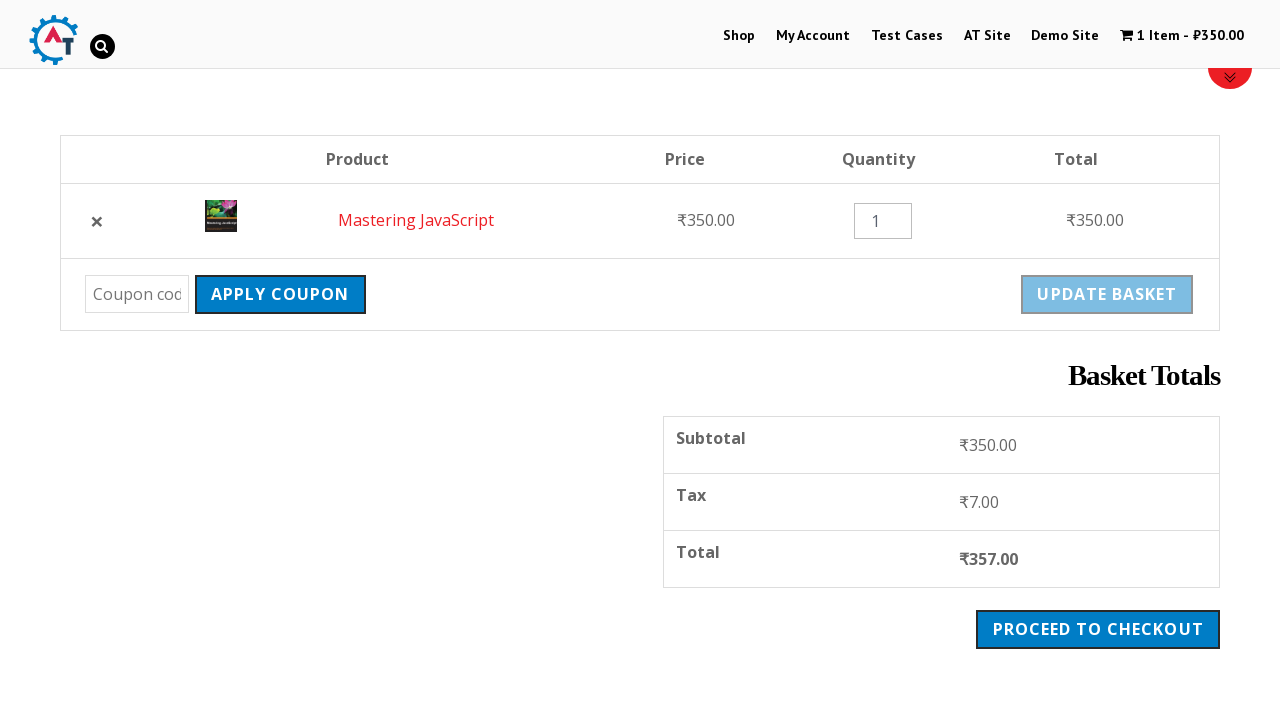

Clicked on Proceed to Checkout link at (1098, 629) on xpath=//a[contains(text(), "Proceed to Checkout")]
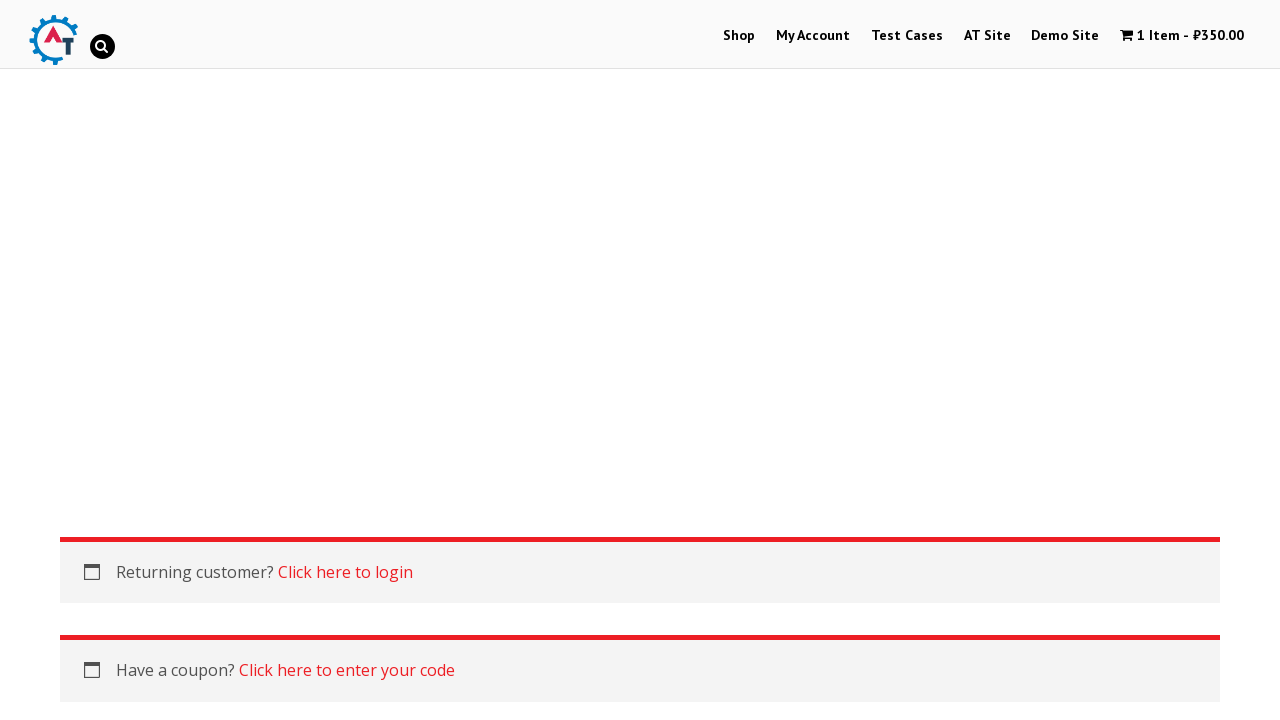

Checkout page loaded successfully
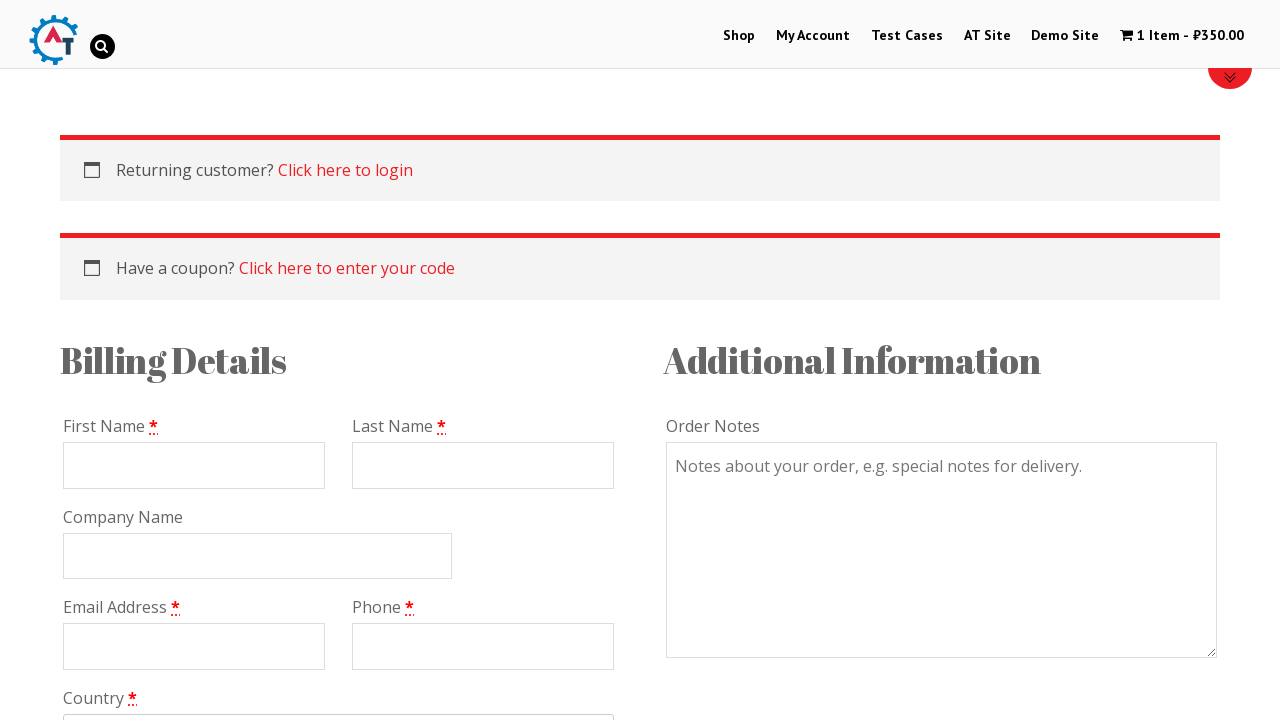

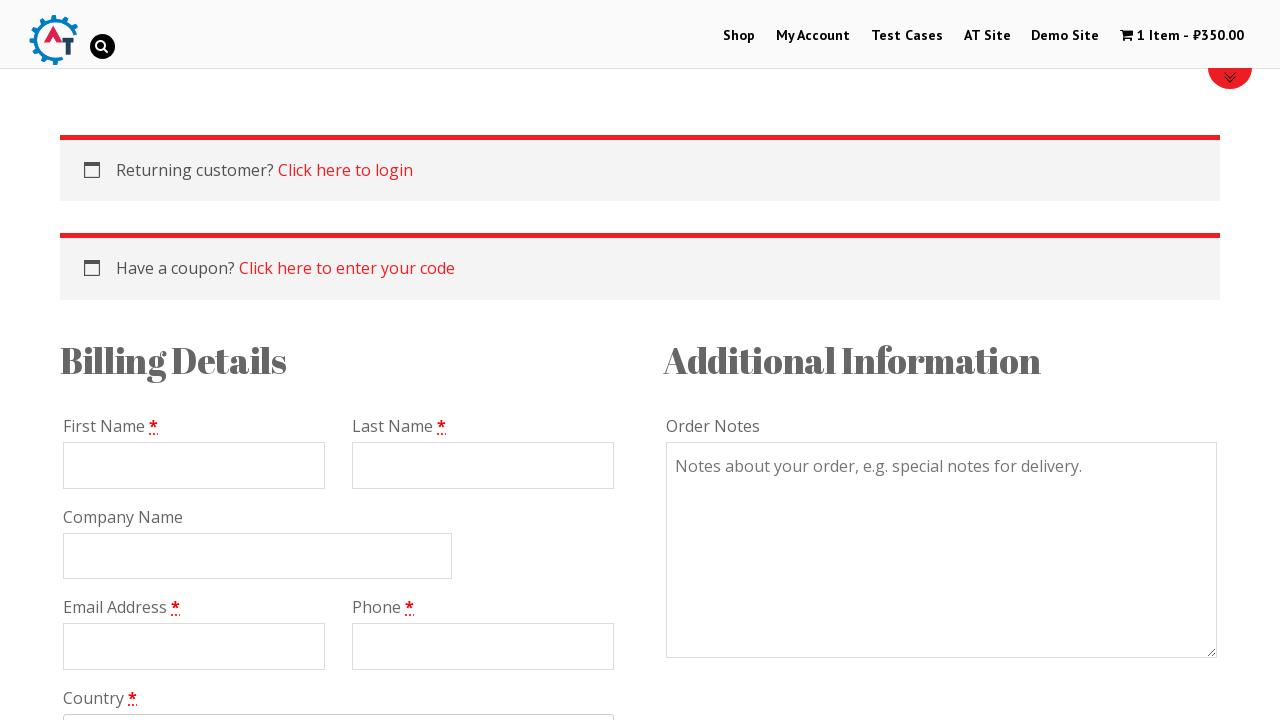